Tests page scrolling functionality by scrolling down 1500 pixels and then scrolling up 1000 pixels on the Selenium website

Starting URL: https://www.selenium.dev/

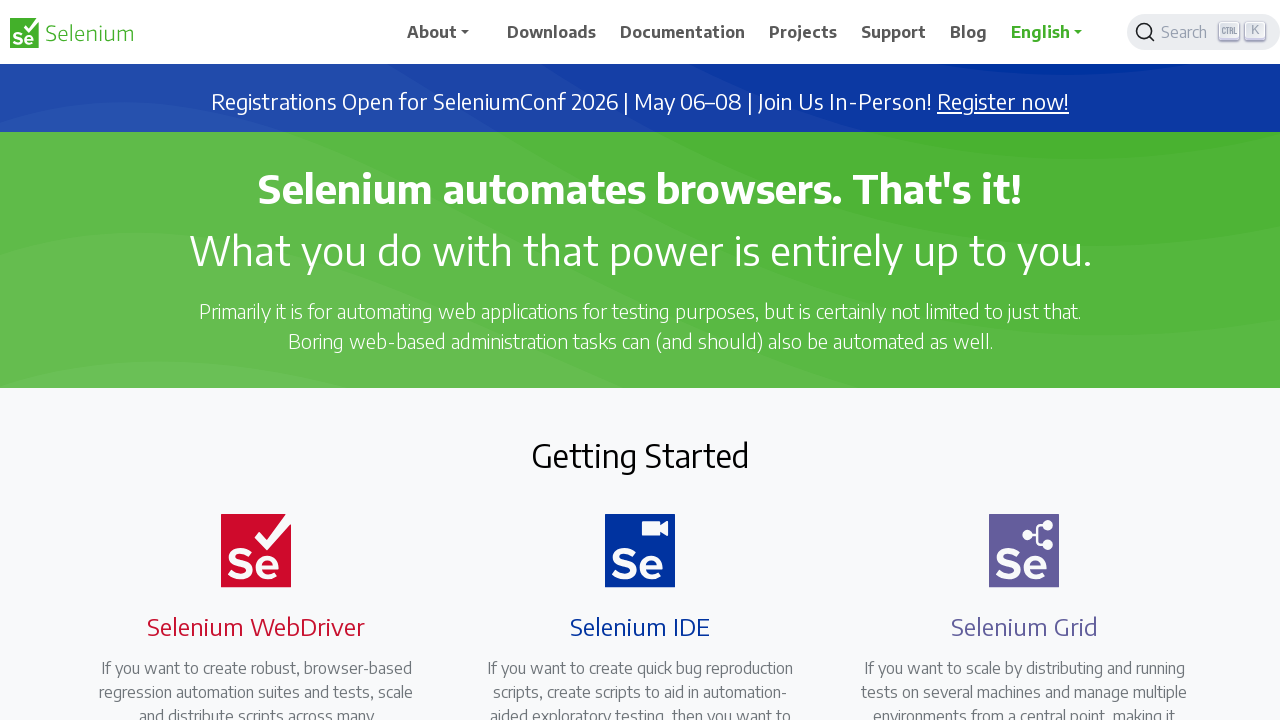

Page loaded and DOM content is ready
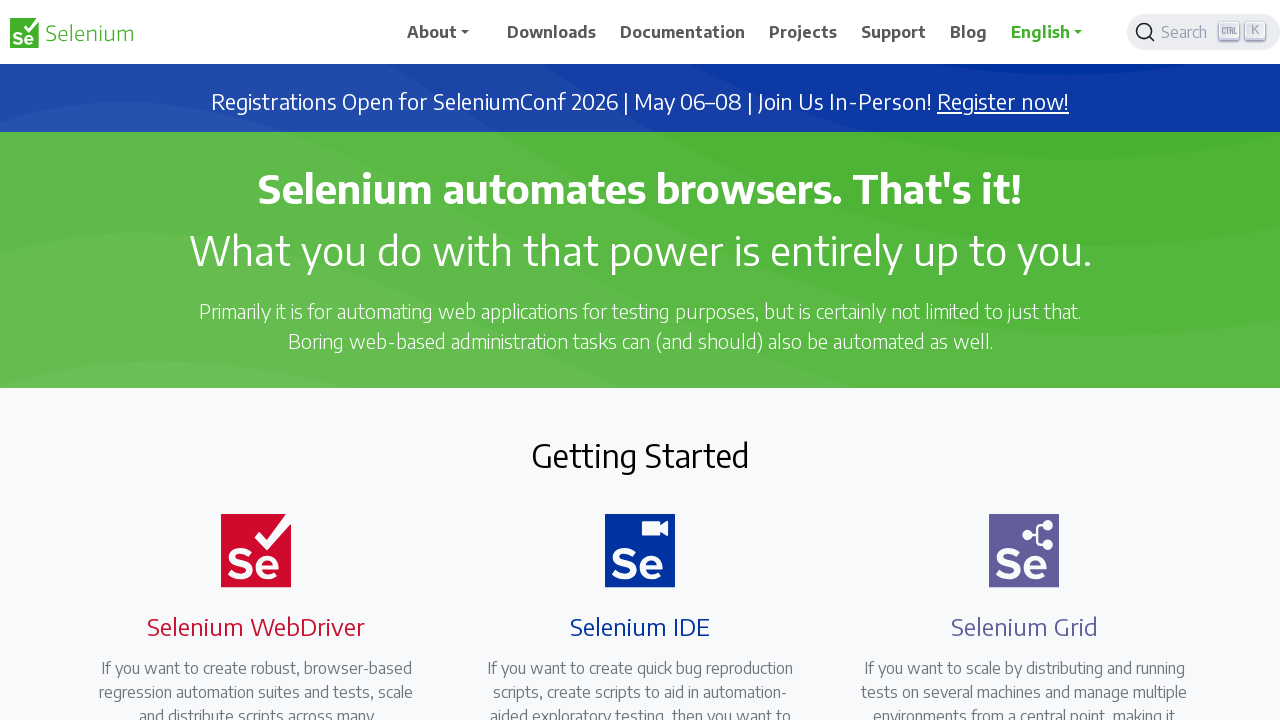

Scrolled down 1500 pixels
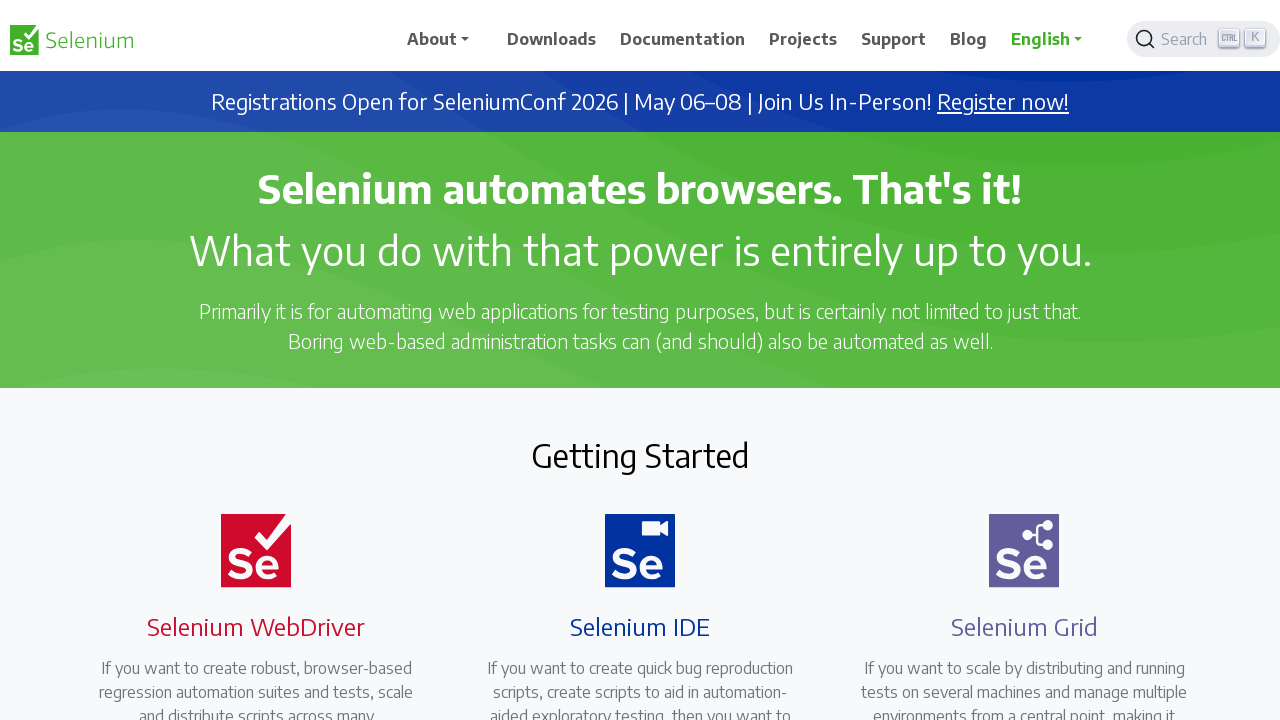

Waited 1000ms to observe scroll position
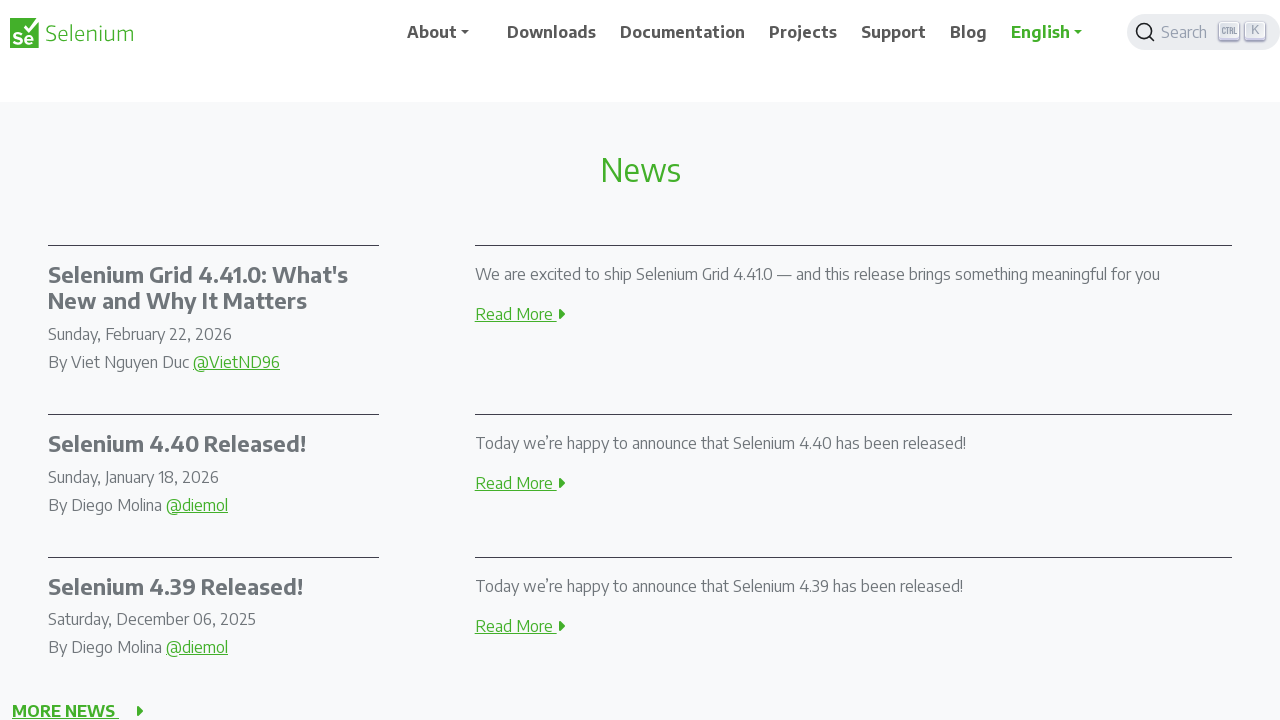

Scrolled up 1000 pixels
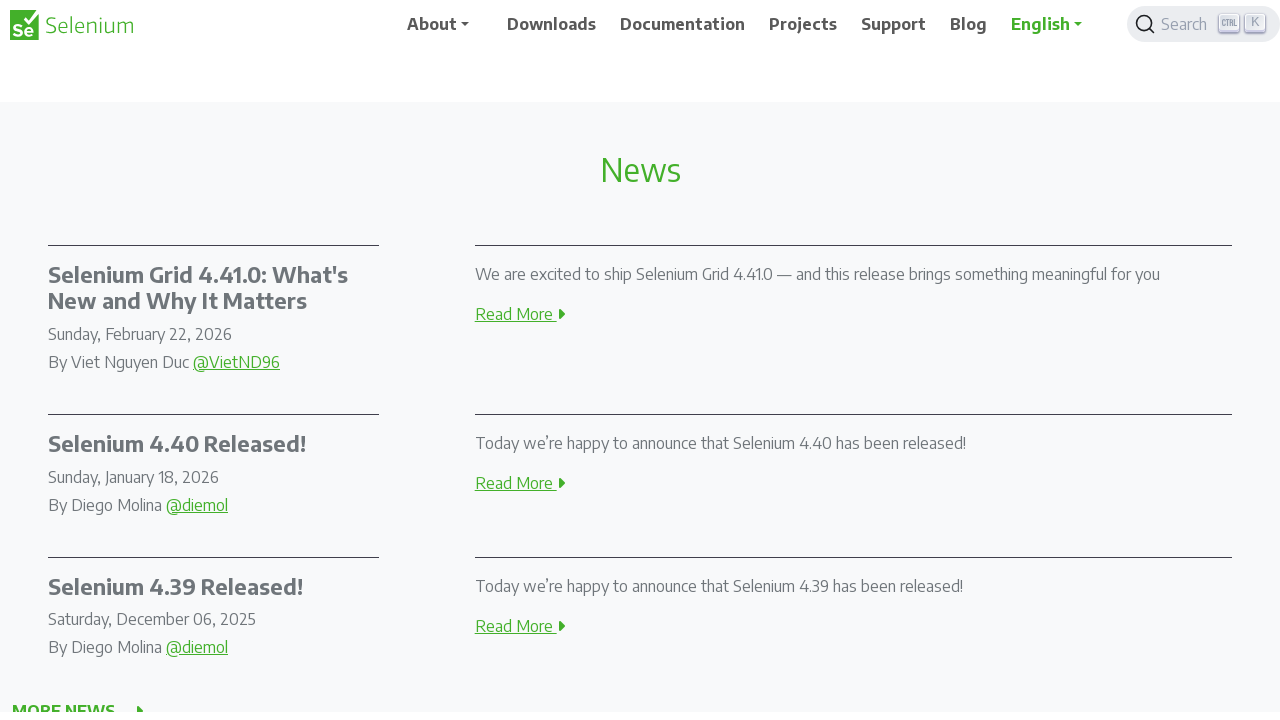

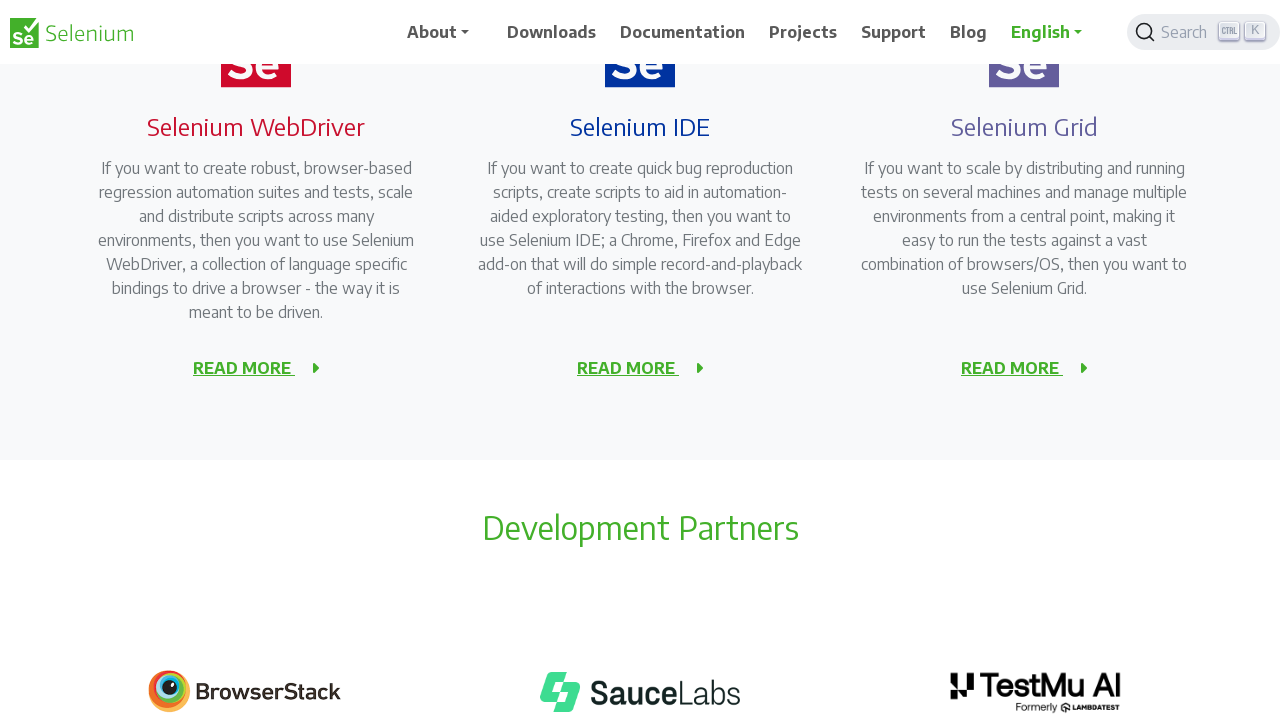